Tests web form by filling a text input and selecting an option from a dropdown menu

Starting URL: https://www.selenium.dev/selenium/web/web-form.html

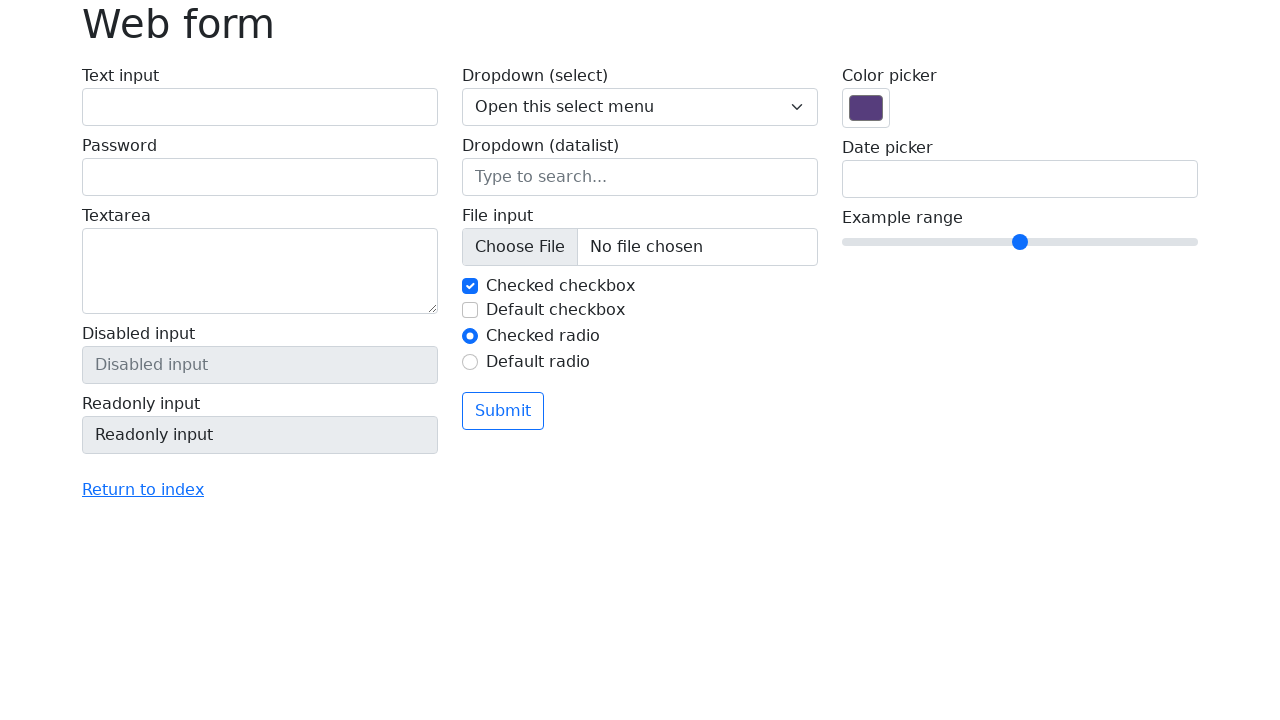

Filled text input field with 'Hello everybody' on #my-text-id
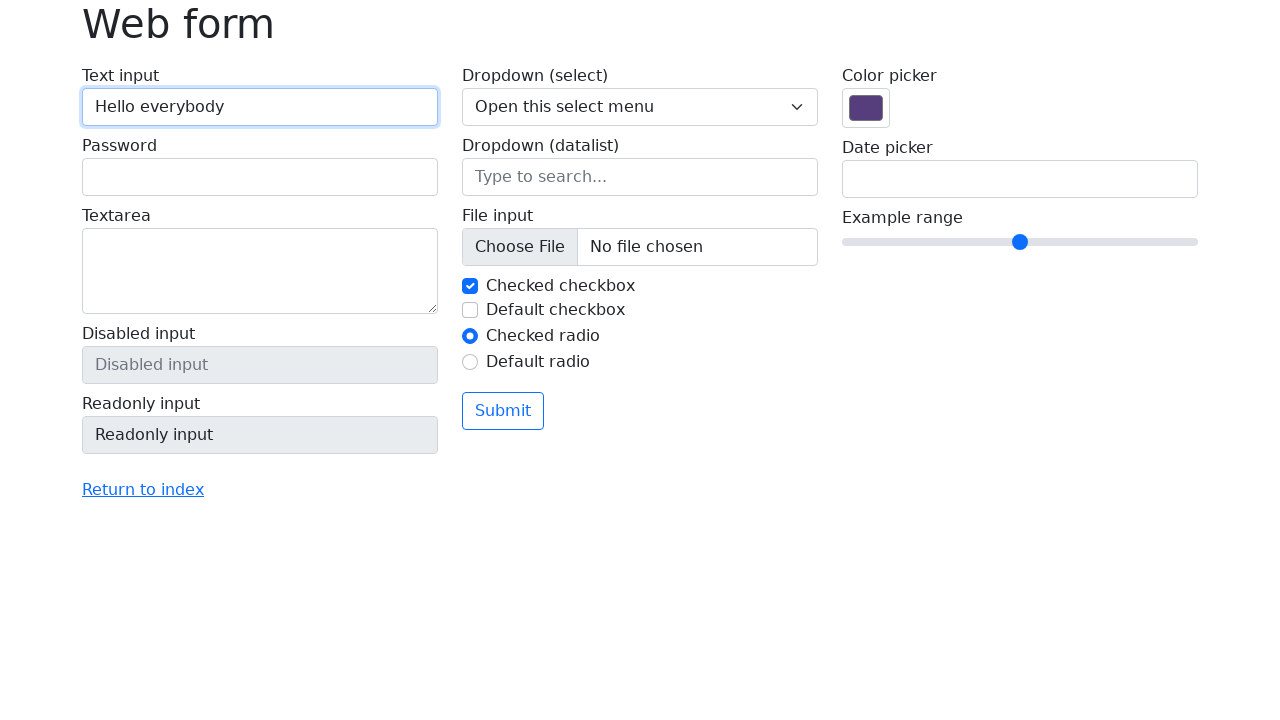

Selected option with value '1' from dropdown menu on select[name='my-select']
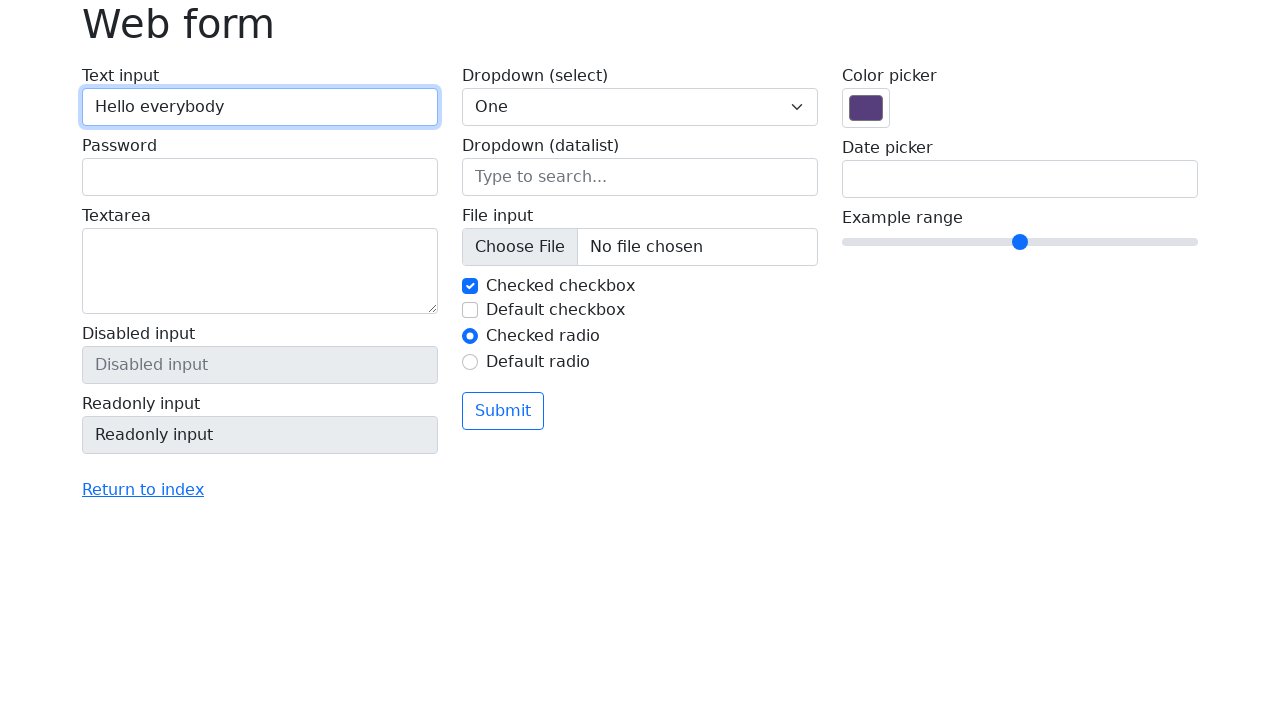

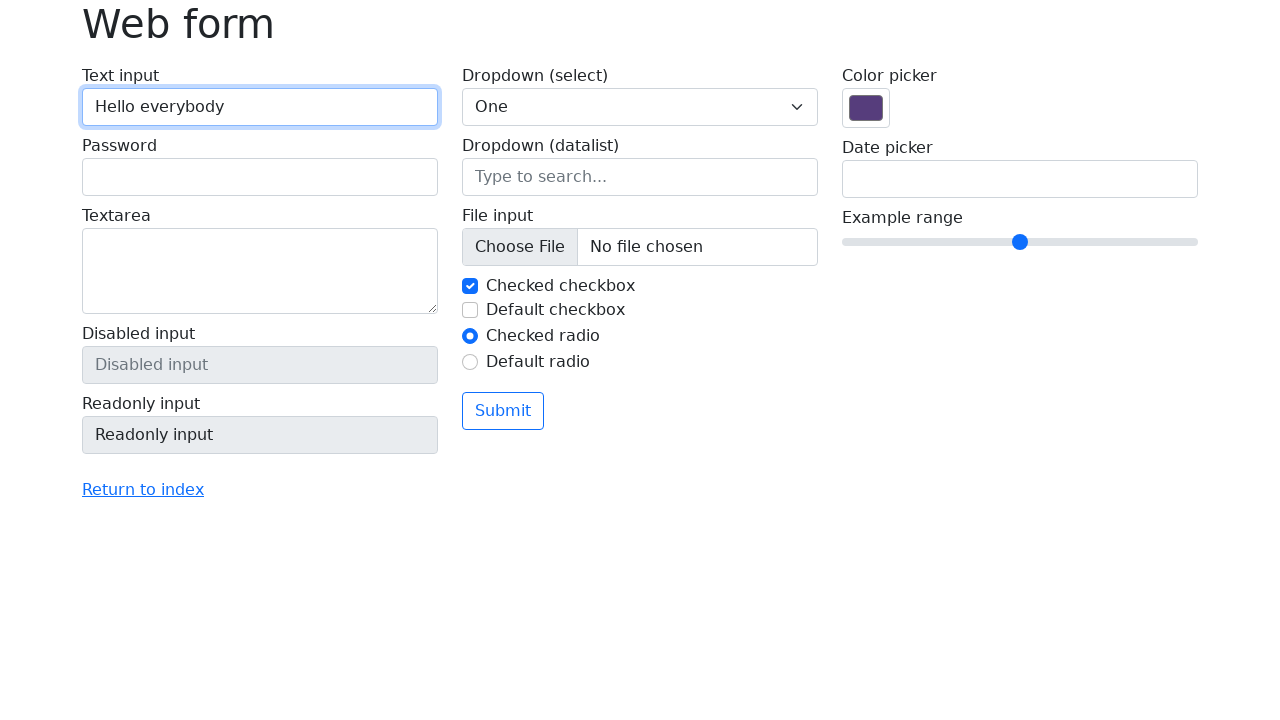